Navigates to Python.org, clicks a submit button, navigates back, and locates a text element on the page

Starting URL: http://www.python.org

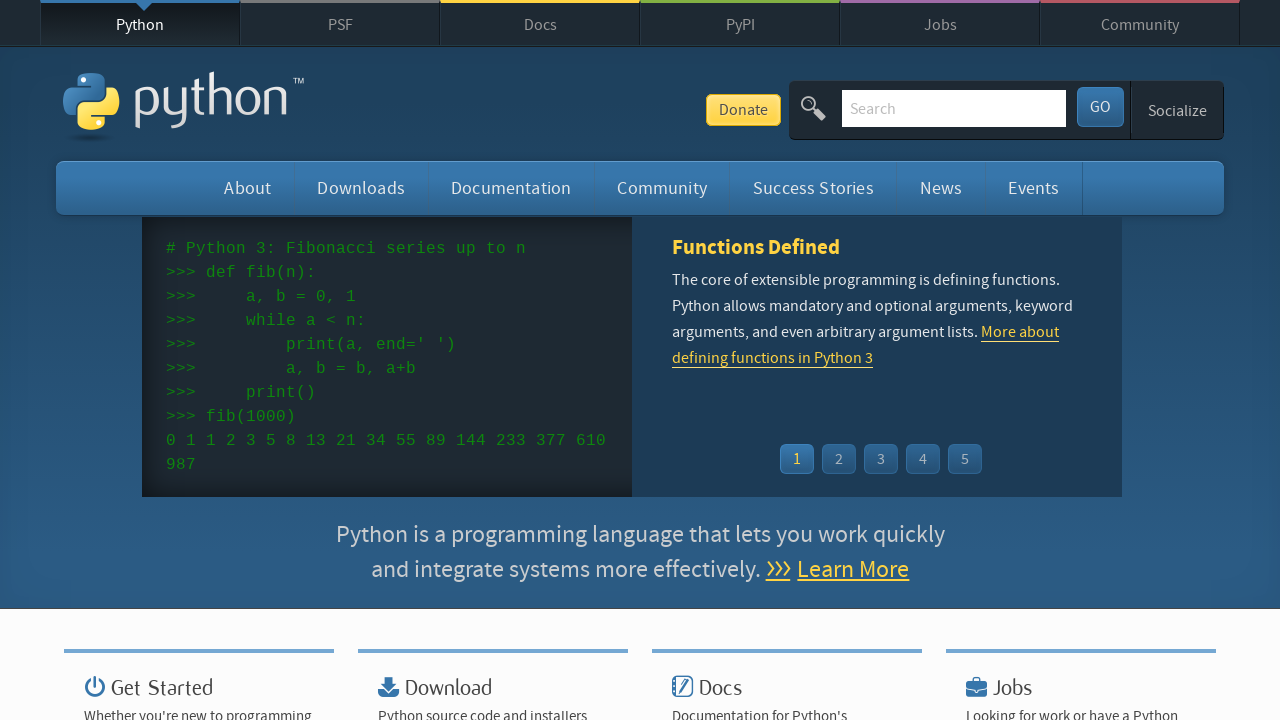

Navigated to Python.org
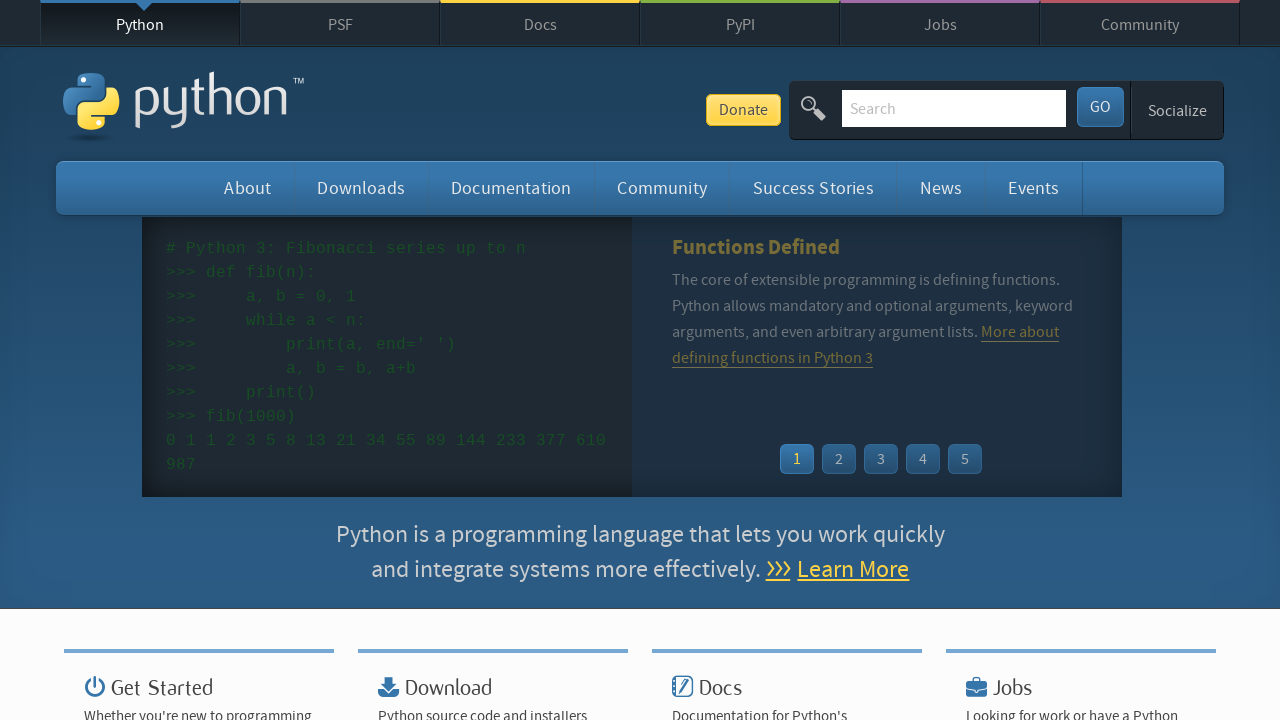

Clicked submit button at (1100, 107) on #submit
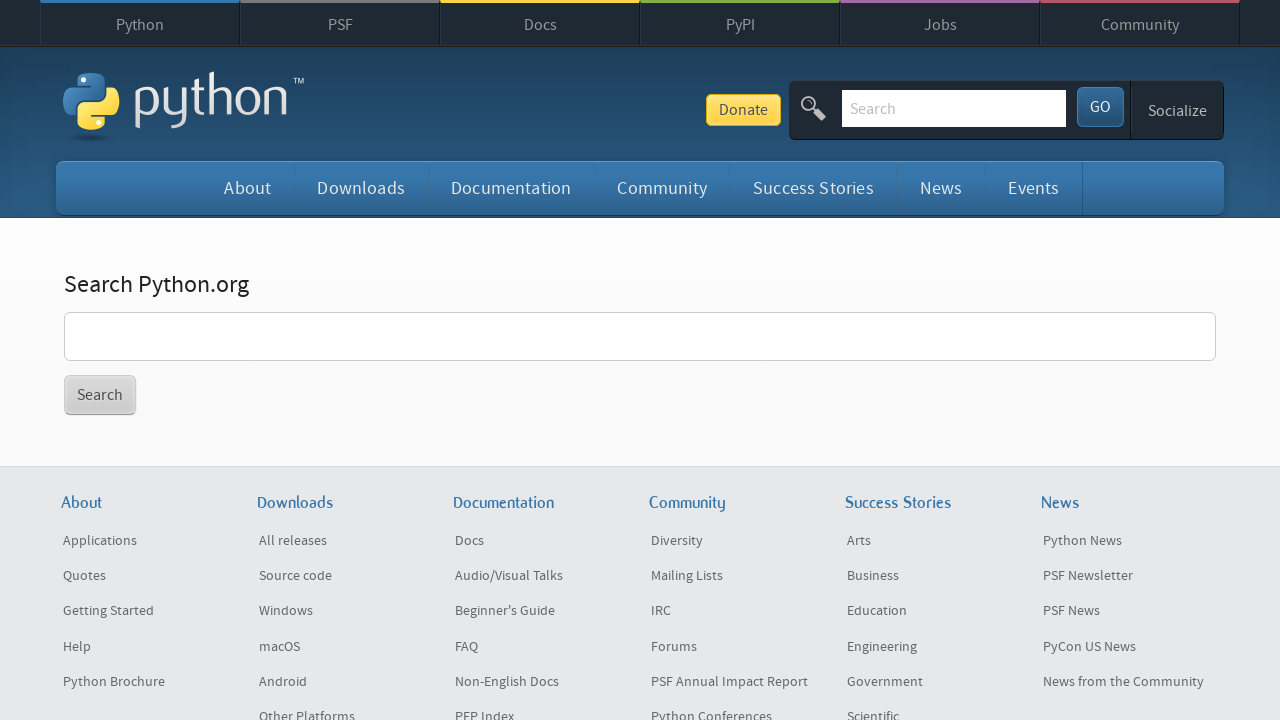

Navigated back to previous page
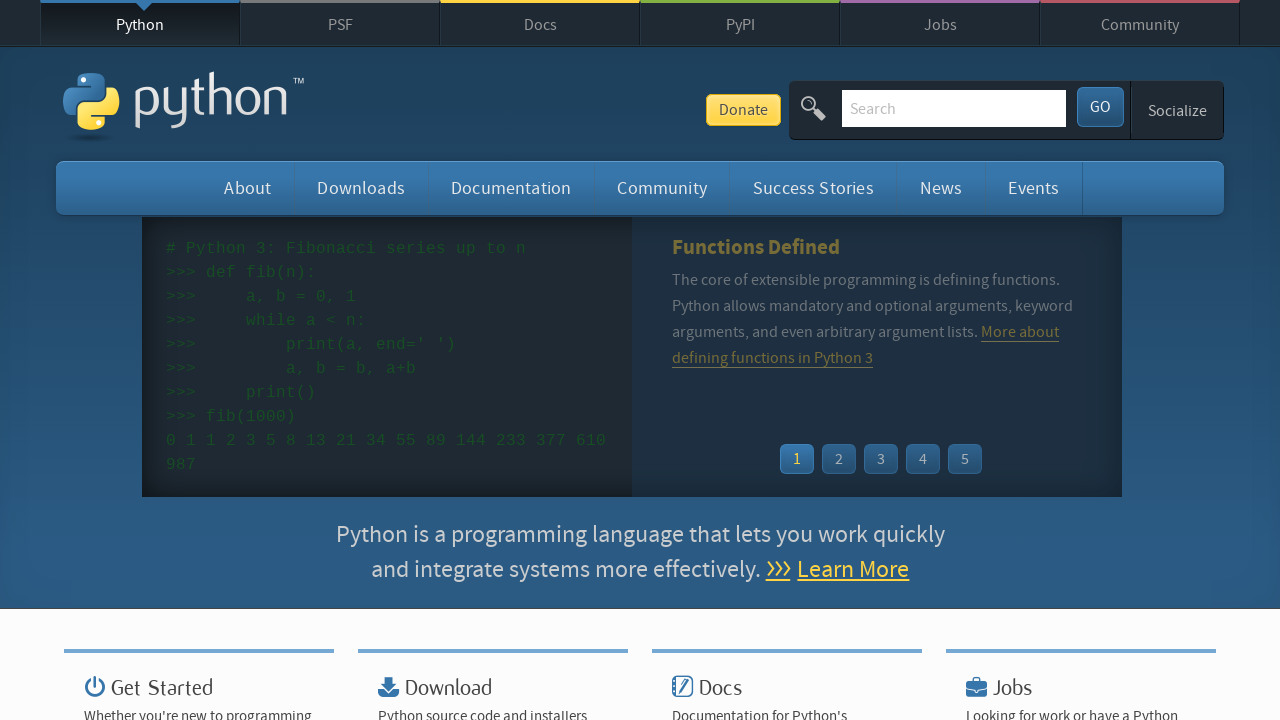

Located text element on page
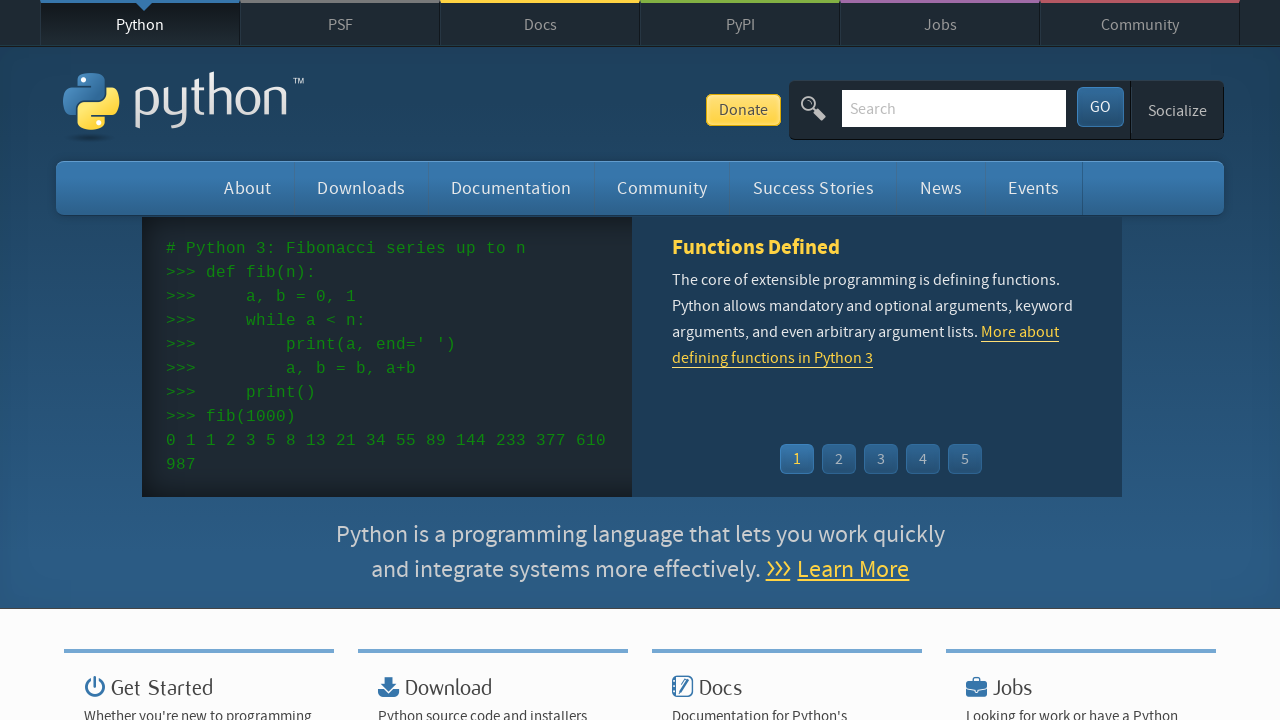

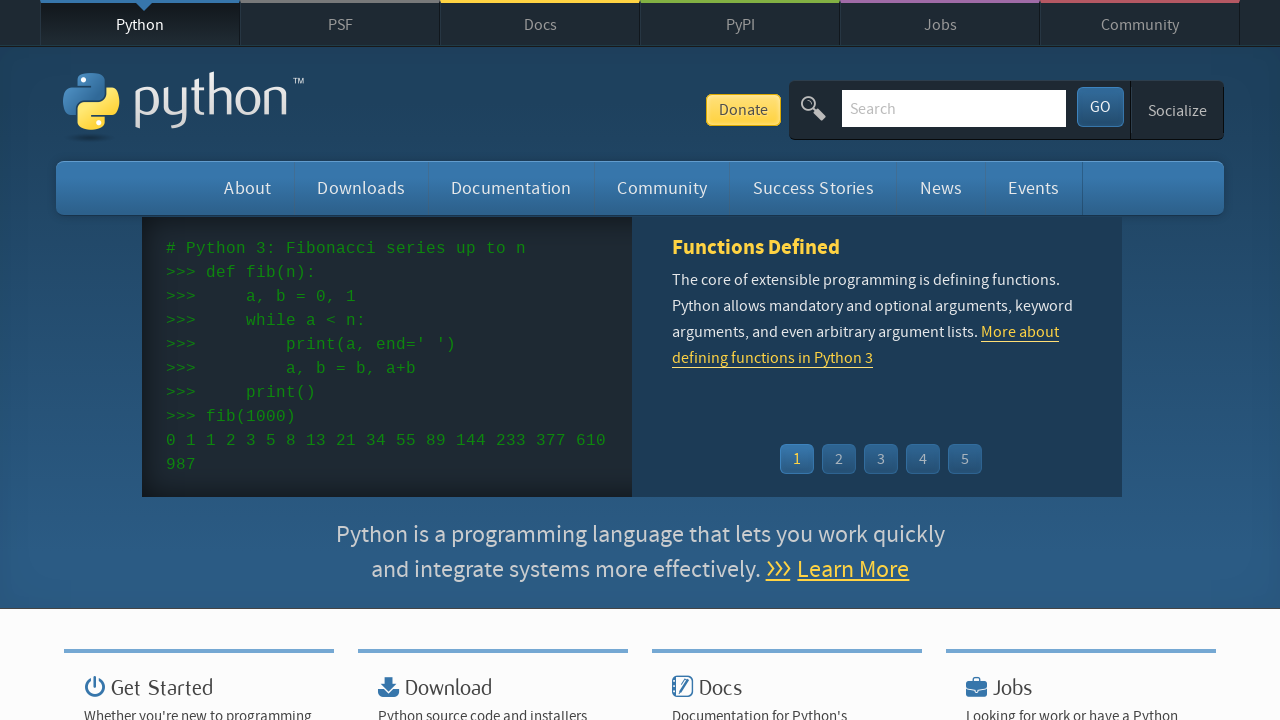